Tests JavaScript alert handling by clicking a button that triggers a JS alert, accepting the alert, and verifying the result message displayed on the page.

Starting URL: https://the-internet.herokuapp.com/javascript_alerts

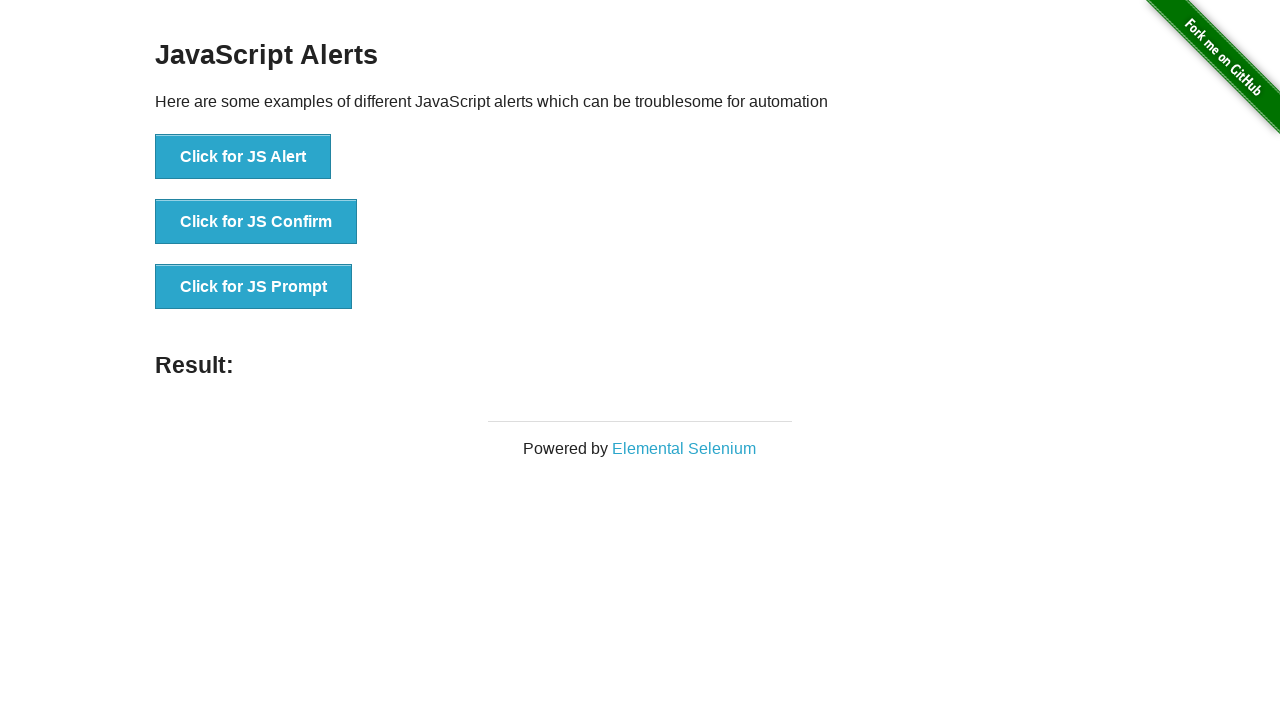

Clicked button to trigger JavaScript alert at (243, 157) on xpath=//button[@onclick='jsAlert()']
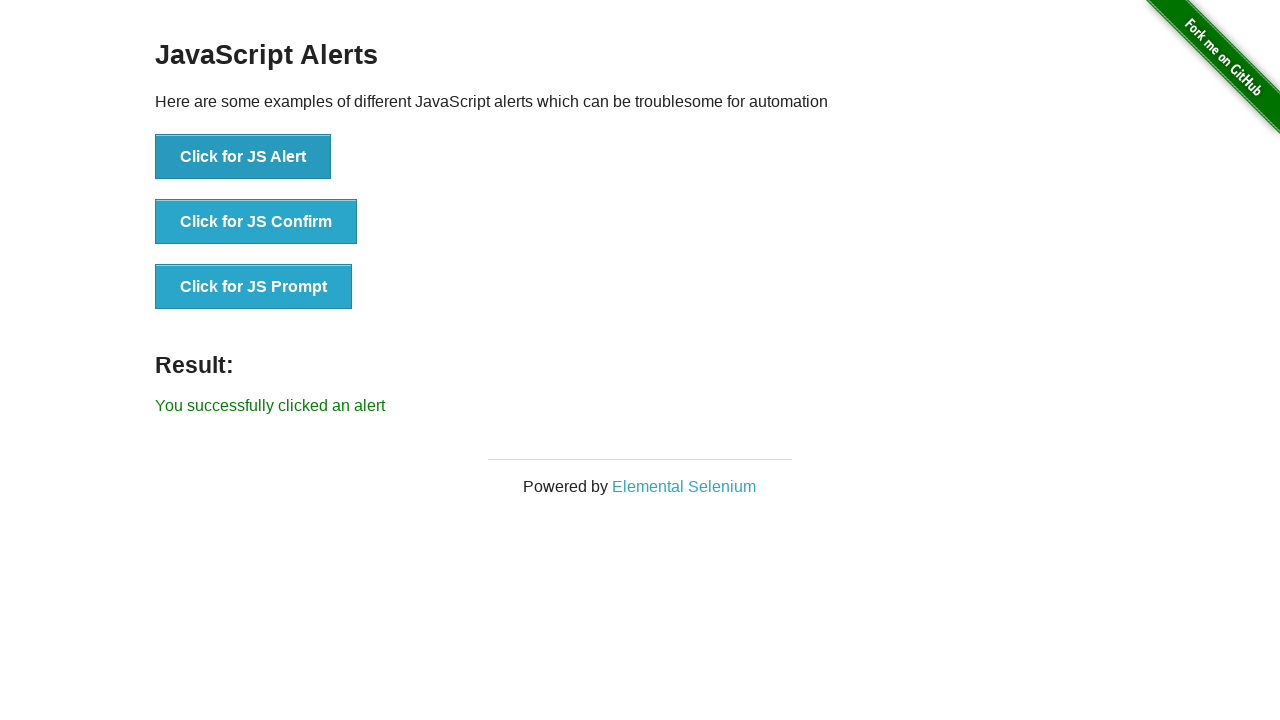

Set up dialog handler to accept alerts
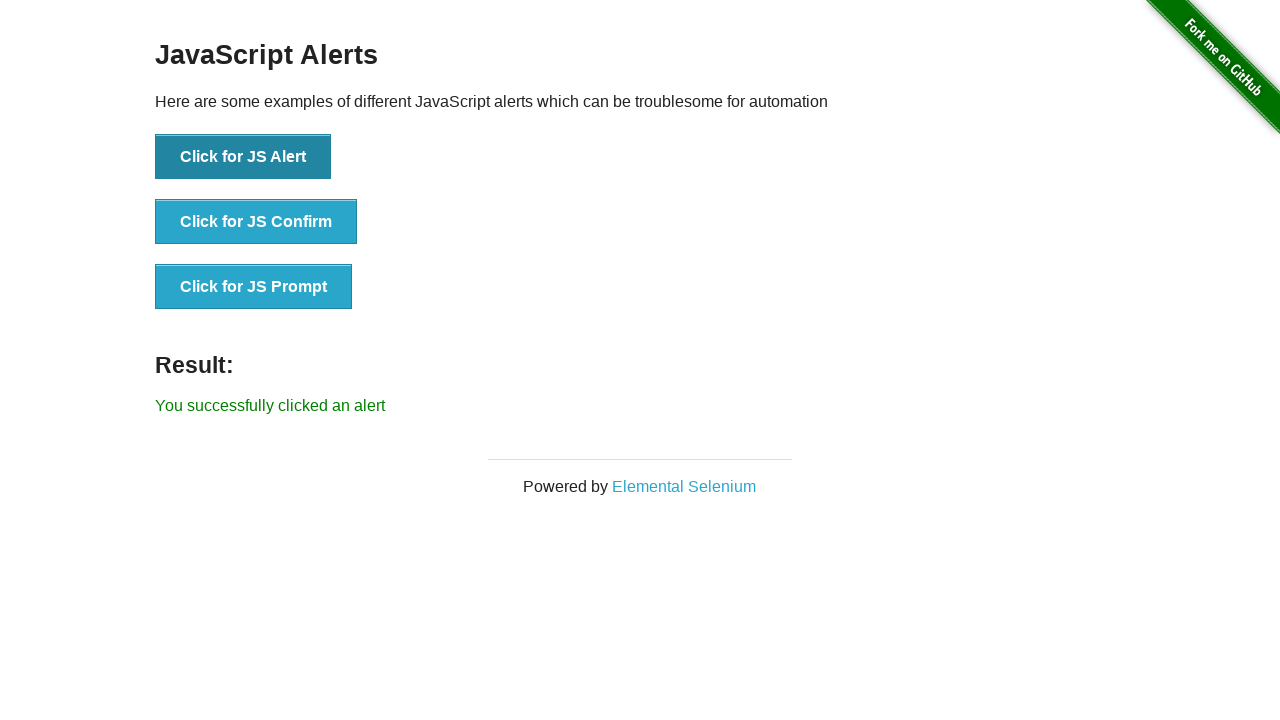

Configured dialog handler function
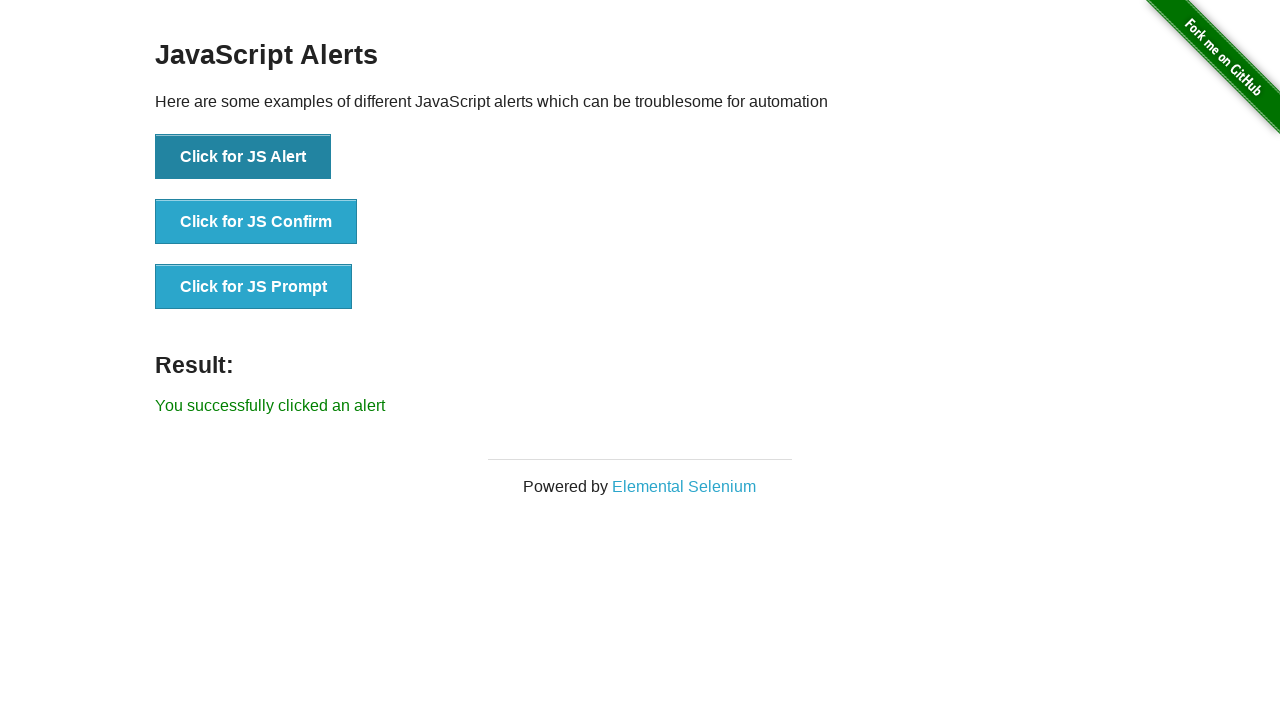

Clicked JS Alert button at (243, 157) on button[onclick='jsAlert()']
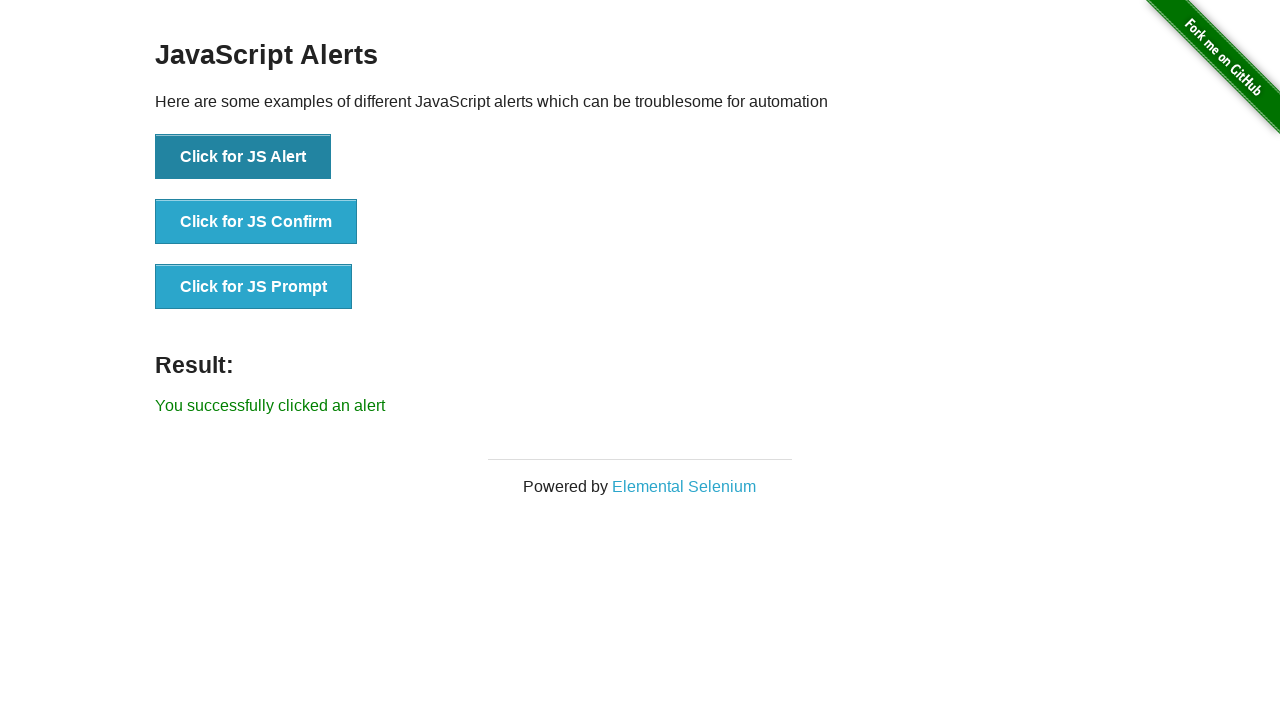

Result message element loaded
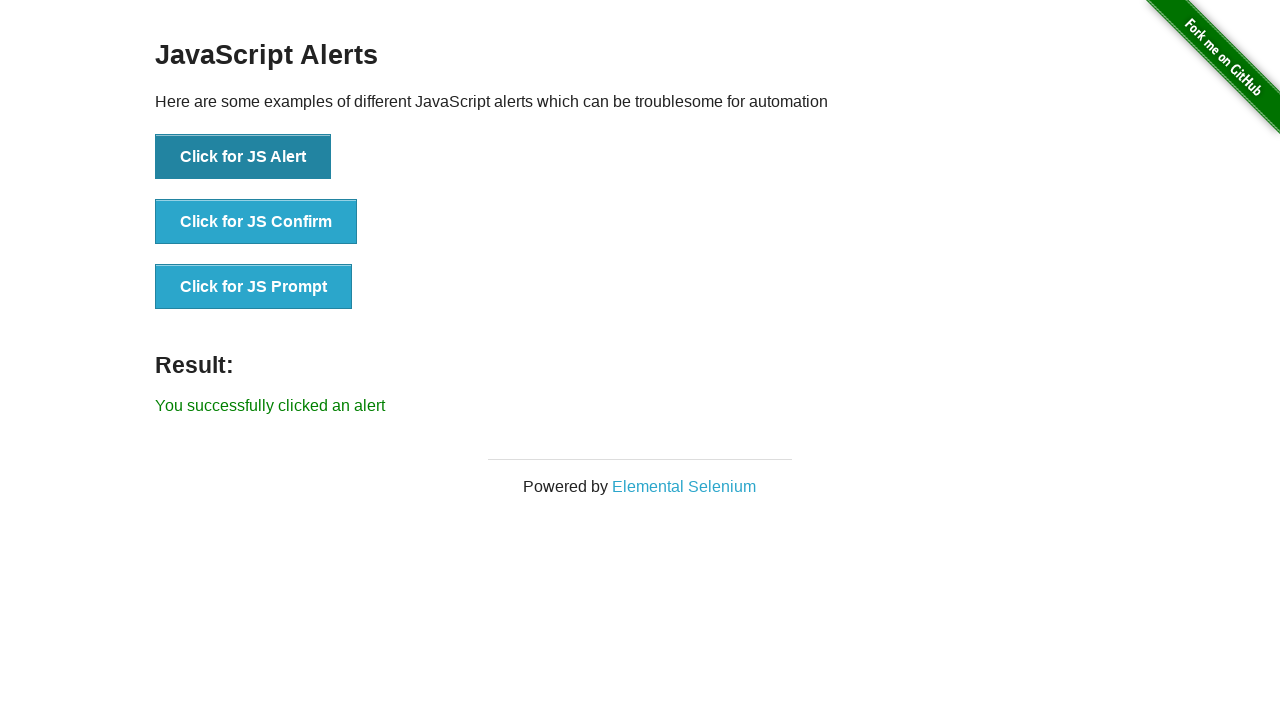

Retrieved result text: 'You successfully clicked an alert'
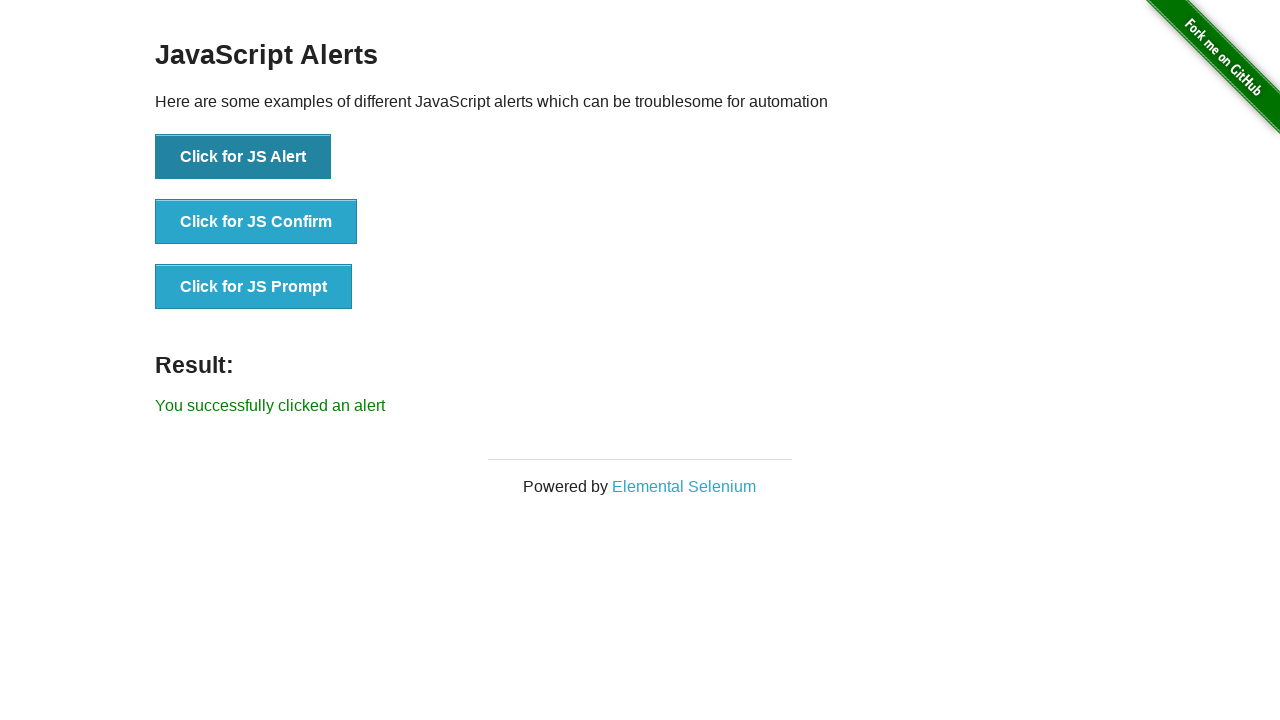

Verified alert handling result message
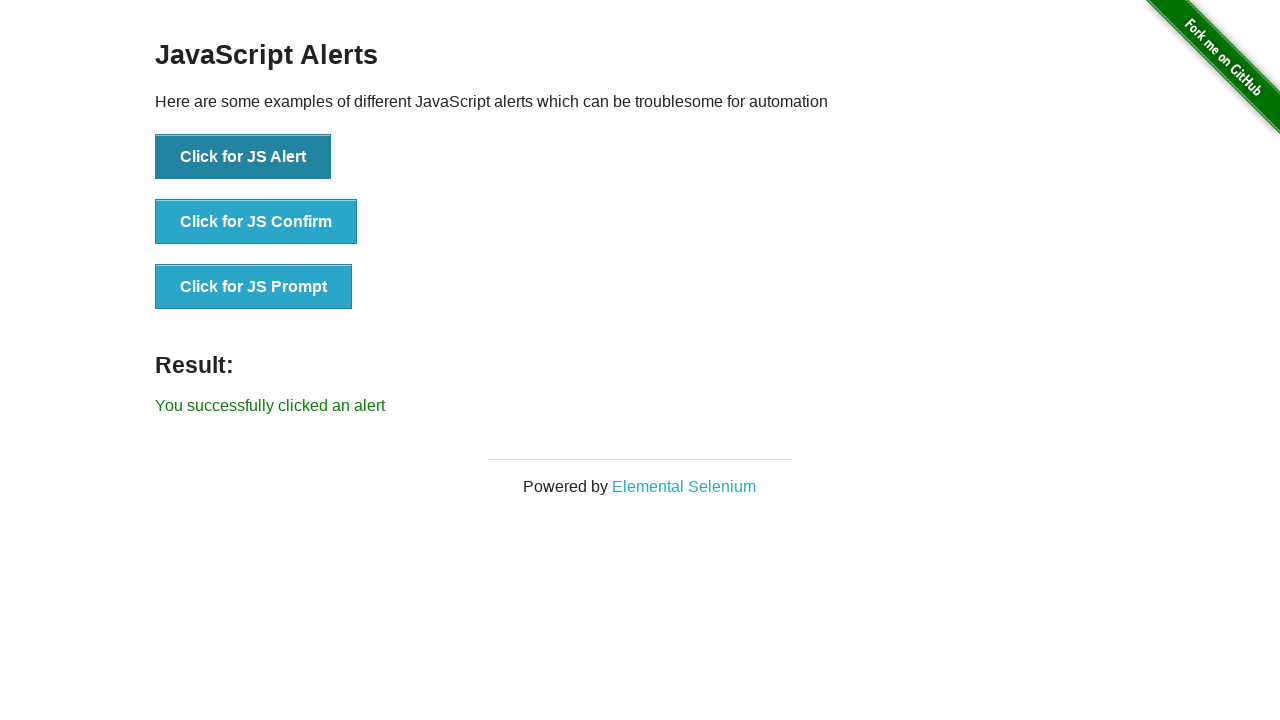

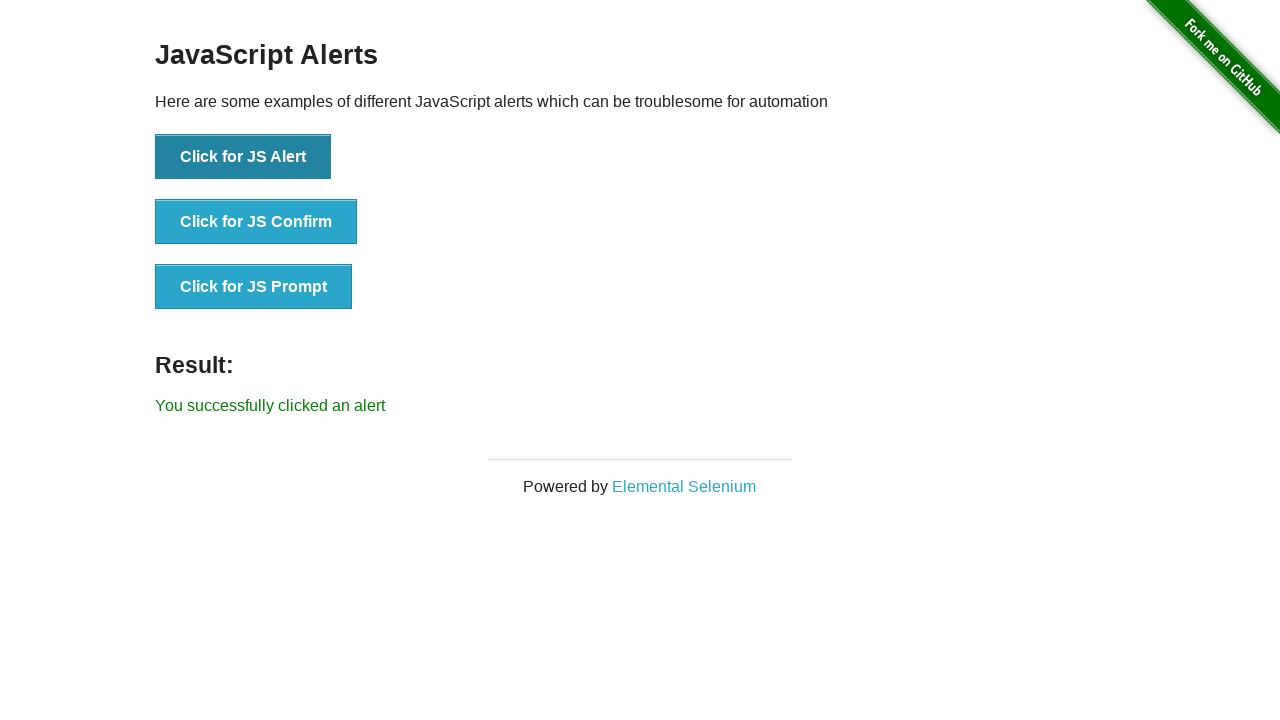